Tests drag and drop functionality by dragging an element and dropping it onto a target element inside an iframe

Starting URL: https://jqueryui.com/droppable/

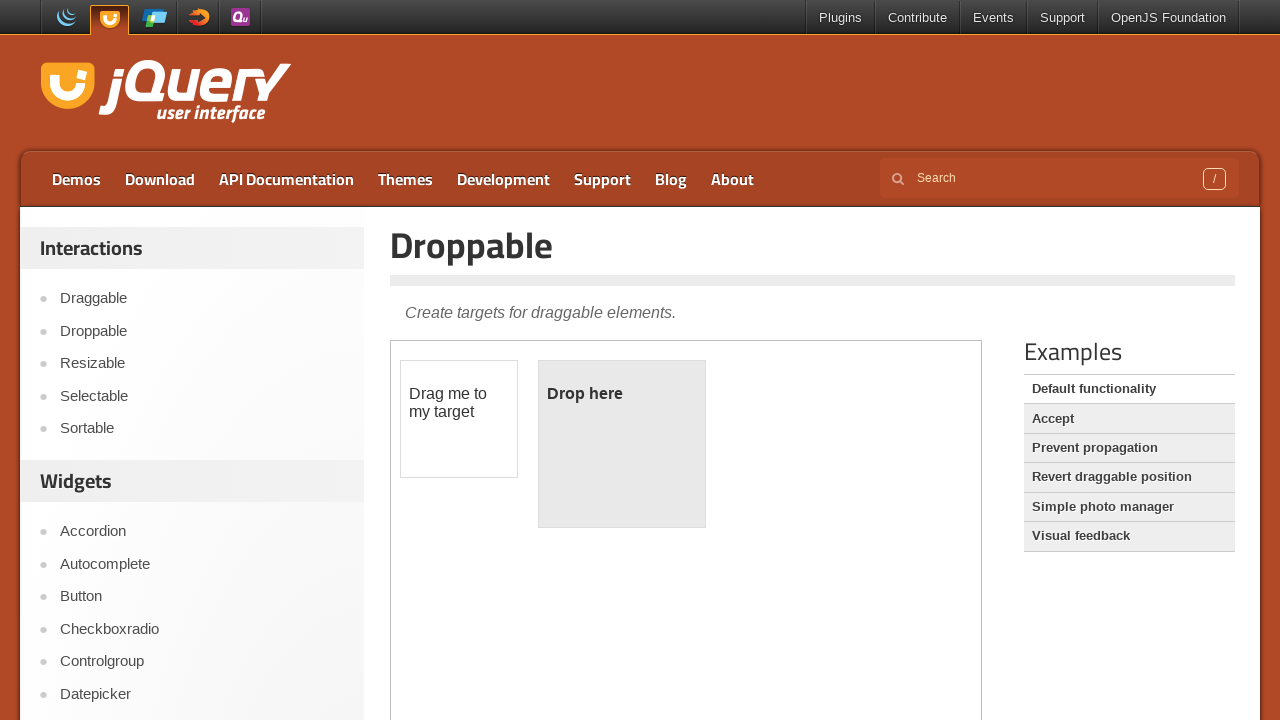

Located the demo iframe containing drag and drop elements
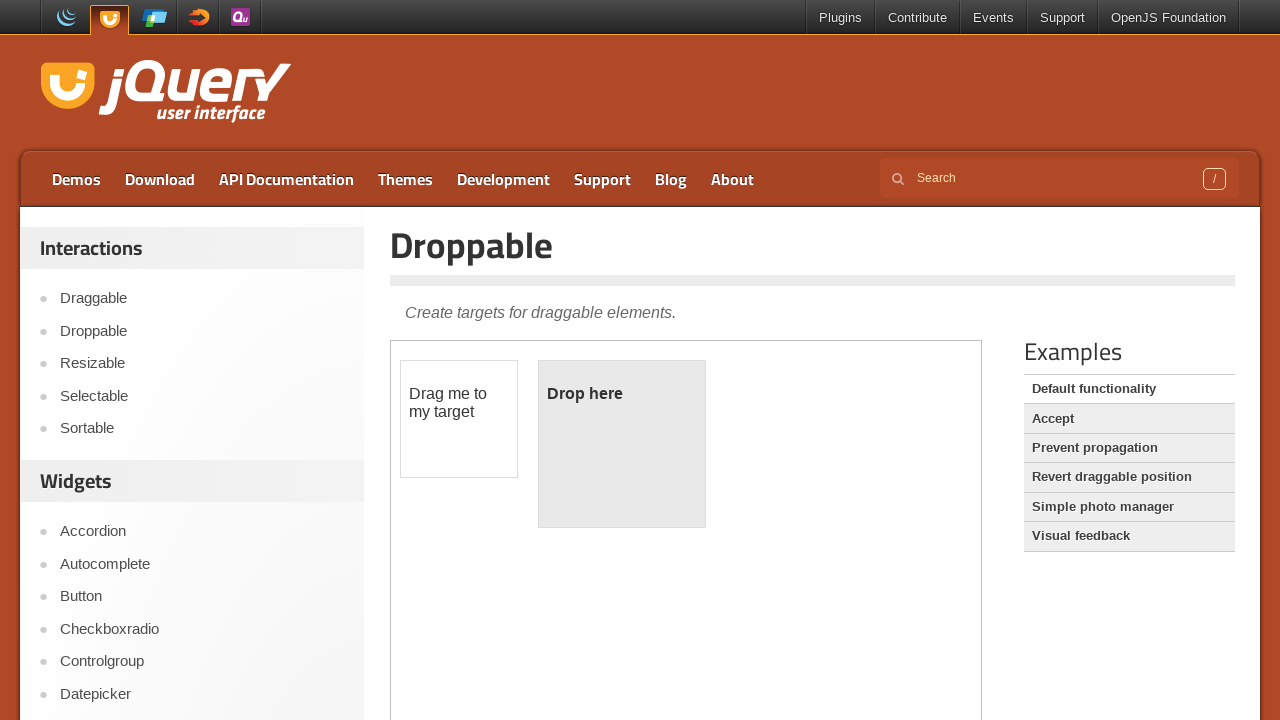

Located the draggable element with id 'draggable'
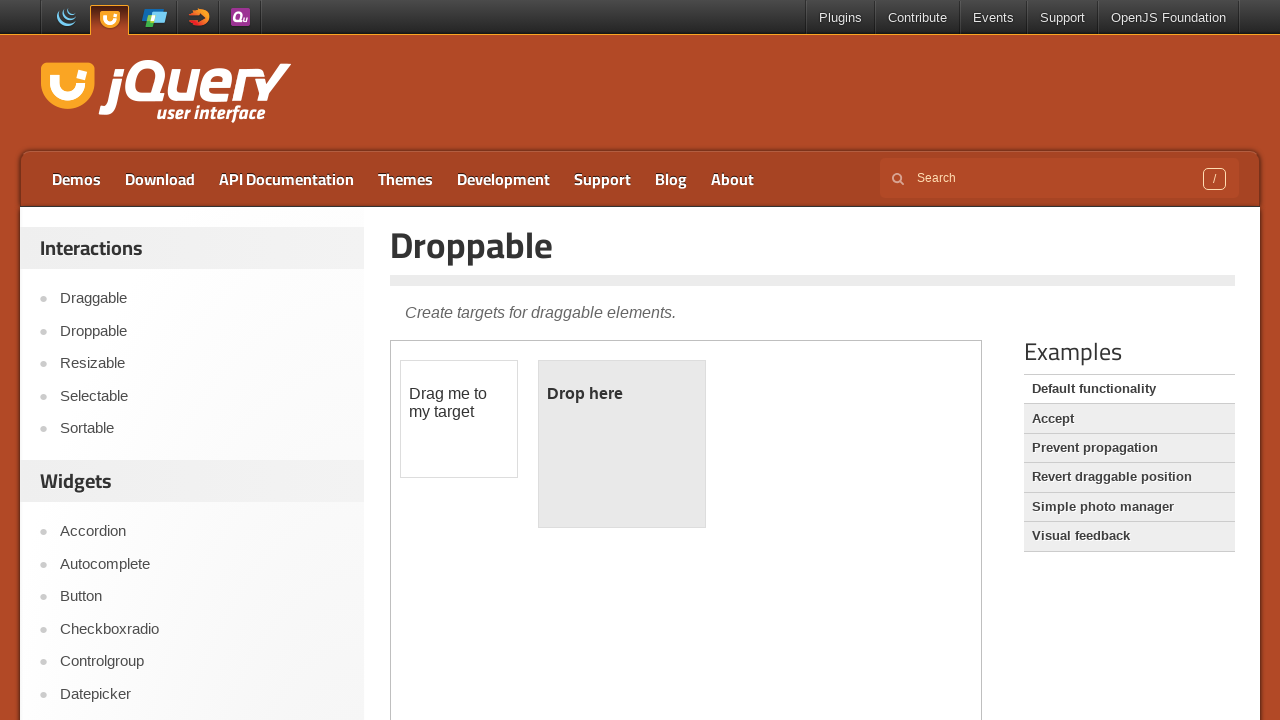

Located the droppable target element with id 'droppable'
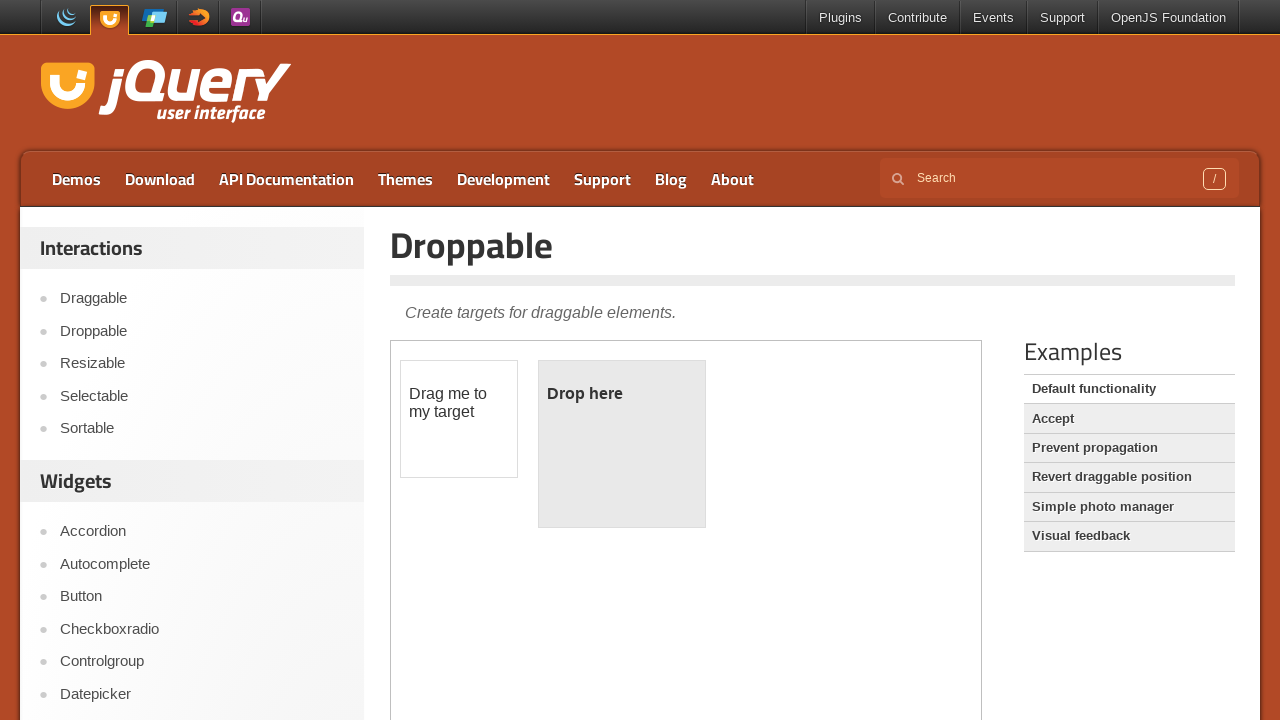

Dragged the draggable element and dropped it onto the droppable target at (622, 444)
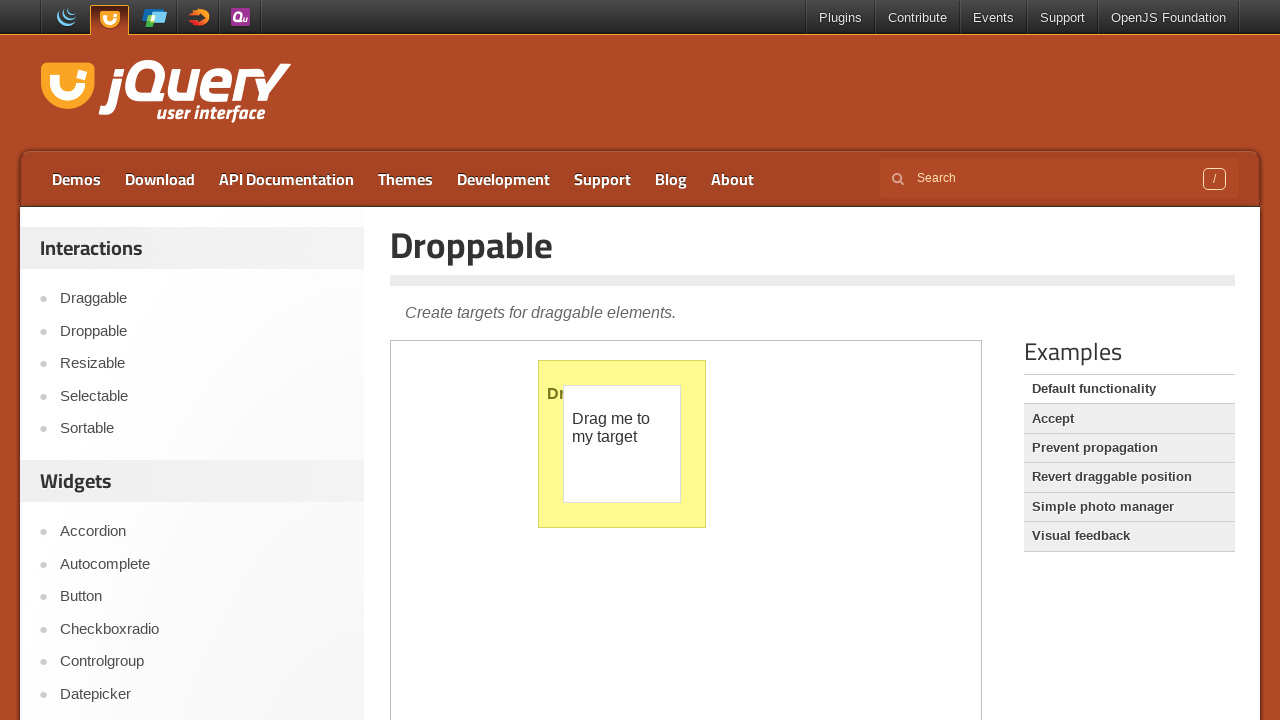

Located the paragraph element inside the droppable area to verify drop success
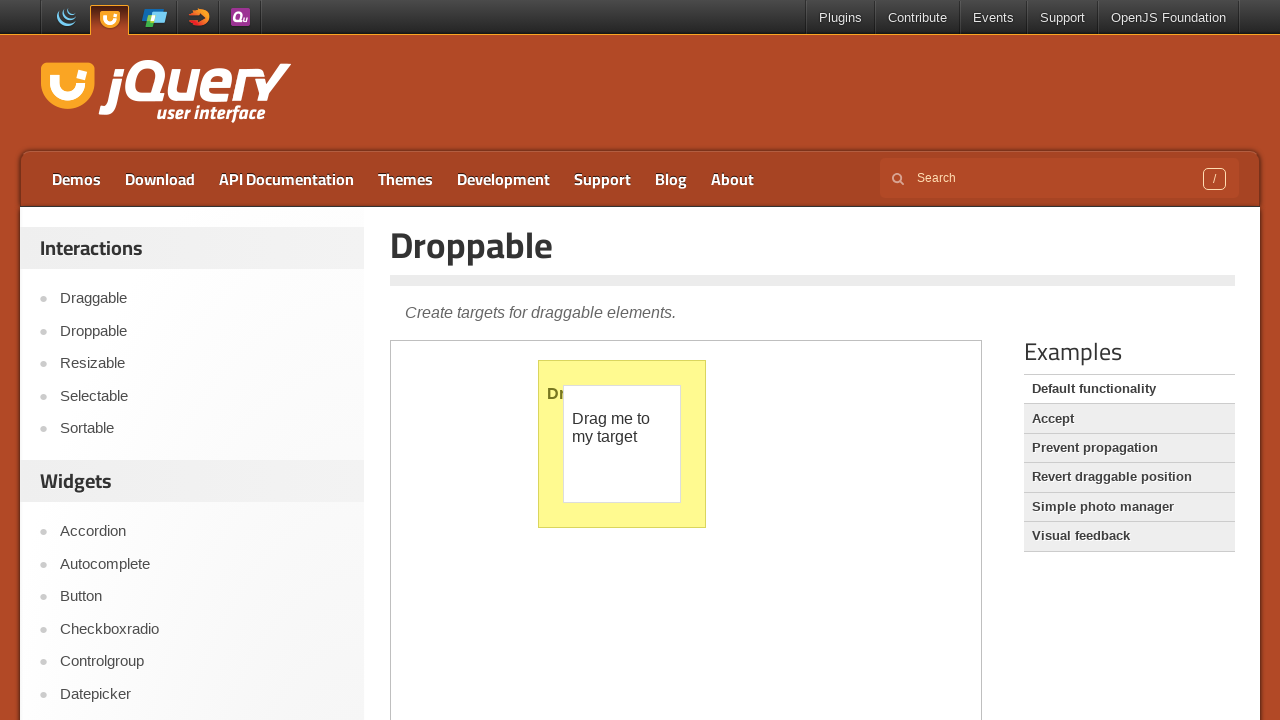

Verified that the drop was successful - dropped text element appeared
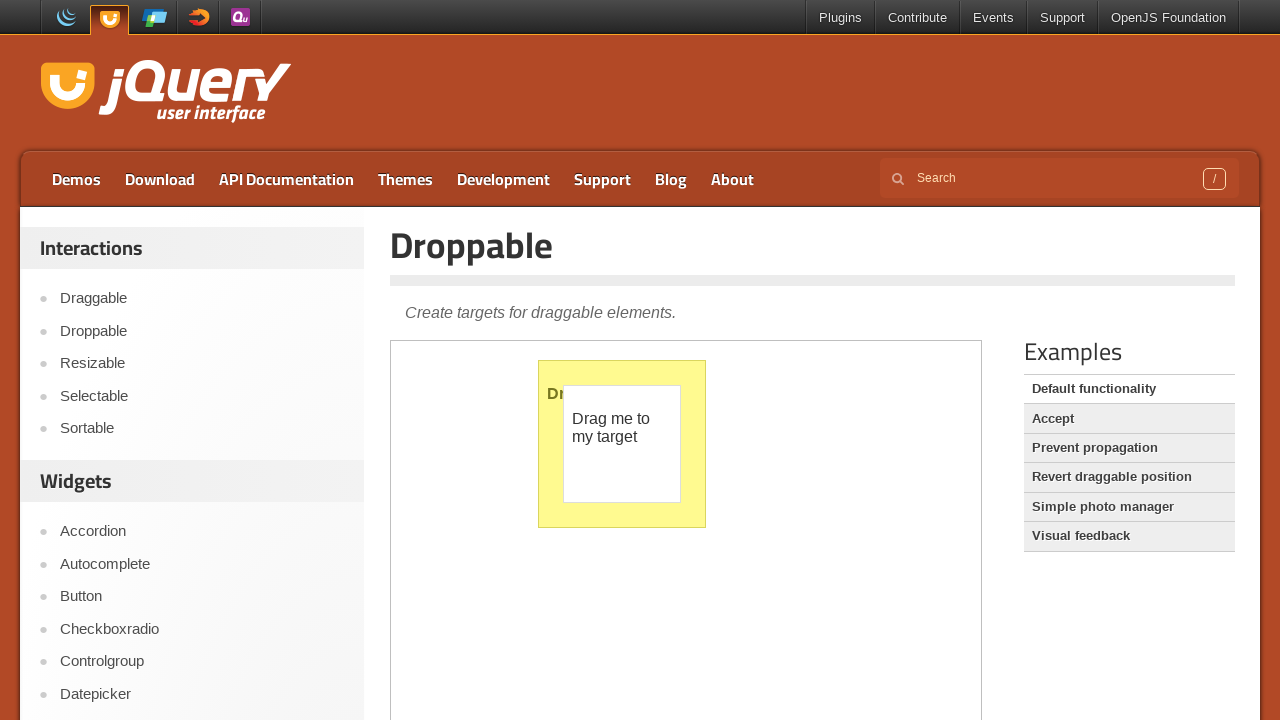

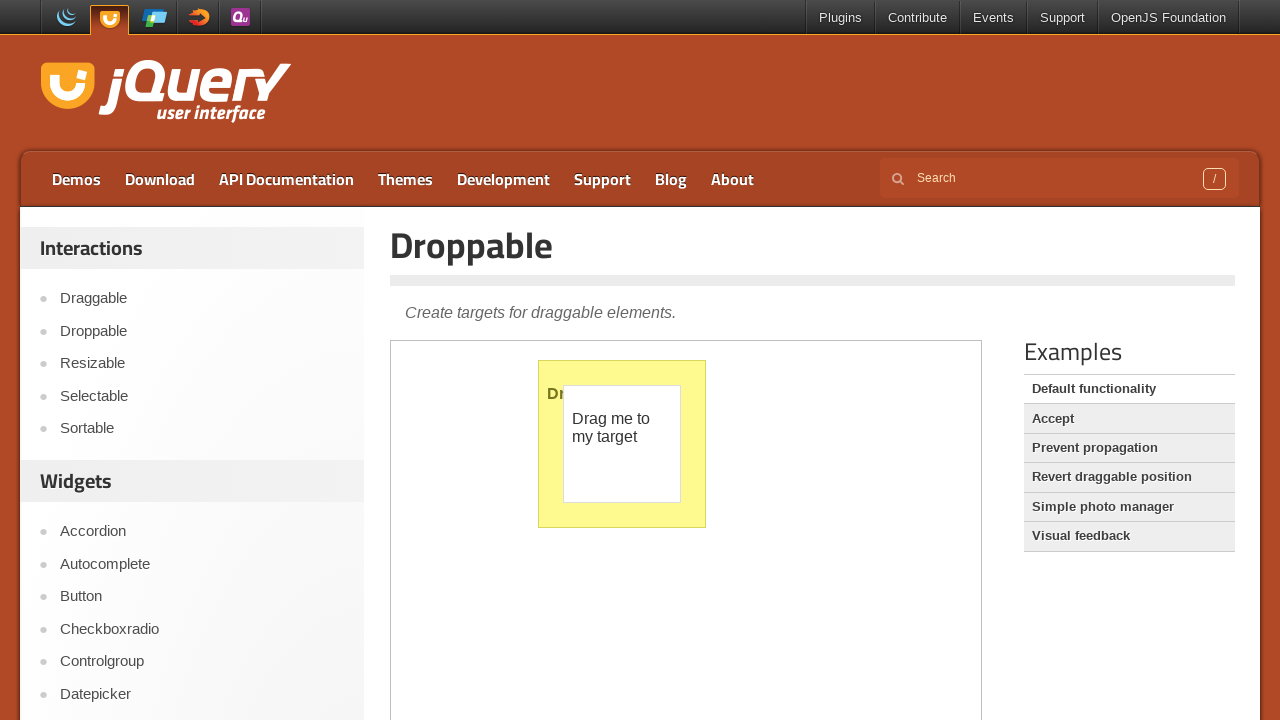